Tests entering text into a JavaScript prompt dialog and accepting it, then verifies the entered text appears in the result.

Starting URL: https://testpages.eviltester.com/styled/alerts/alert-test.html

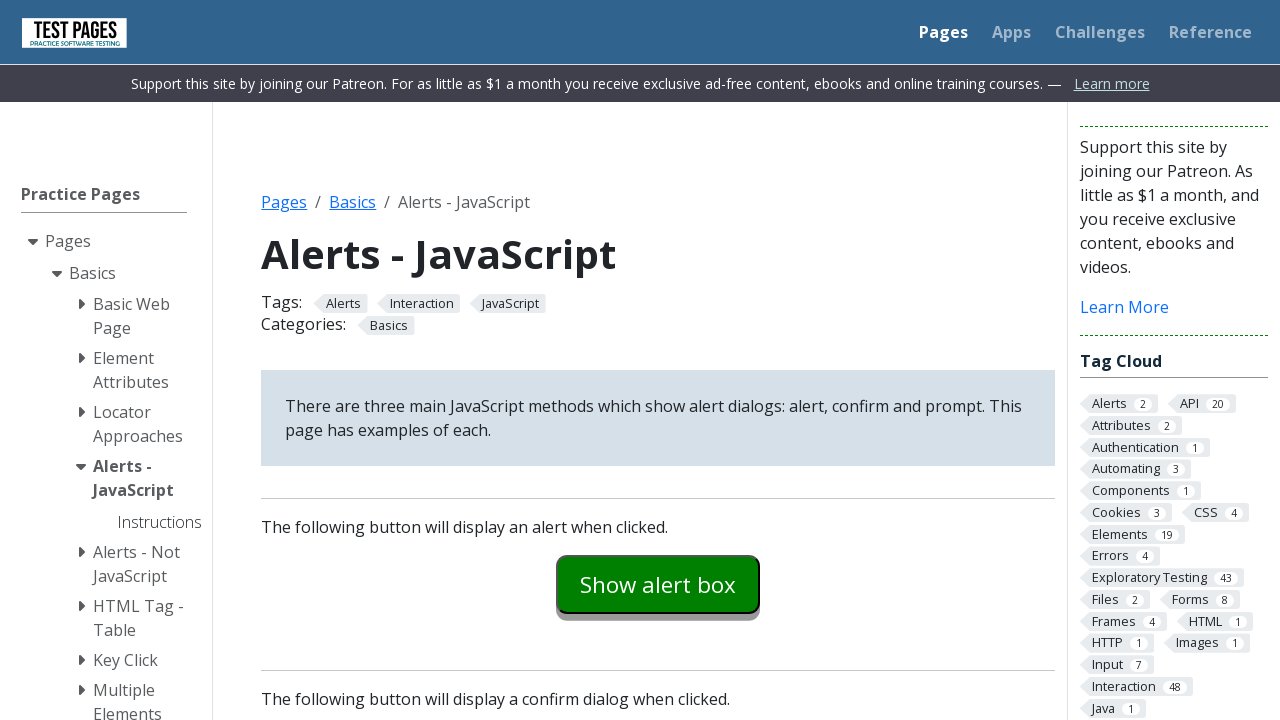

Registered dialog handler to accept prompt with text 'some random input'
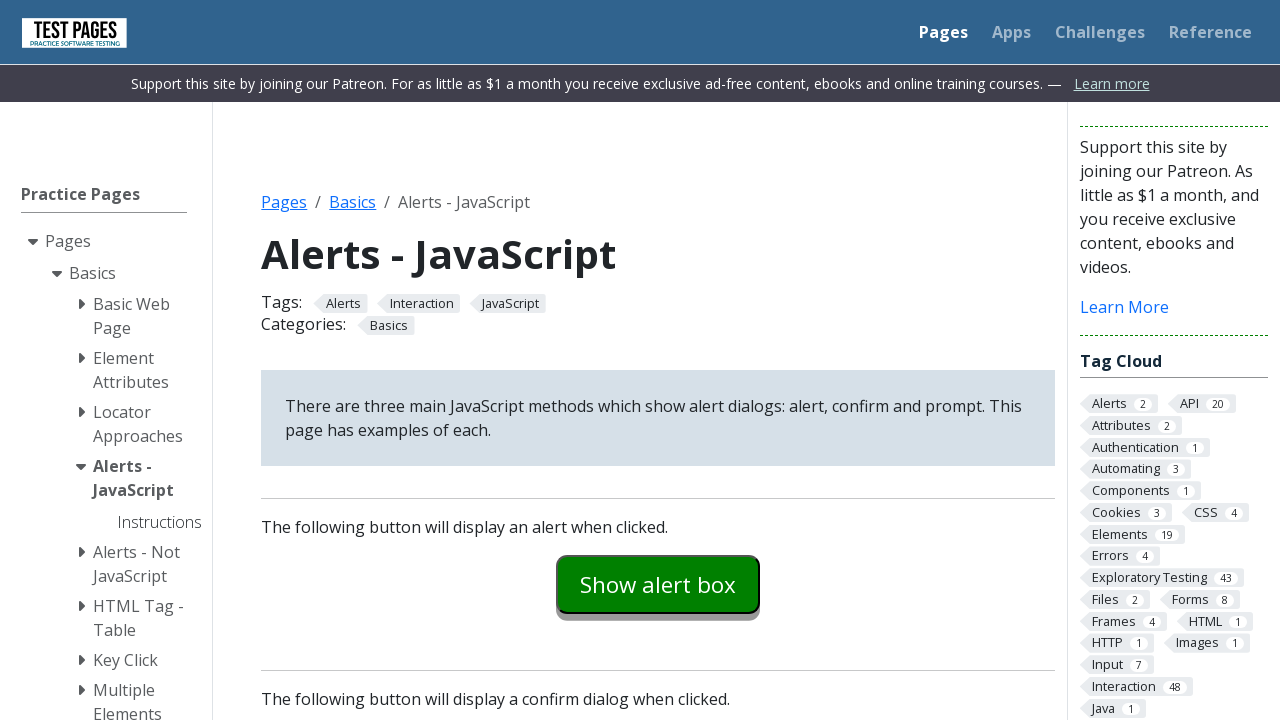

Clicked prompt example button to trigger dialog at (658, 360) on #promptexample
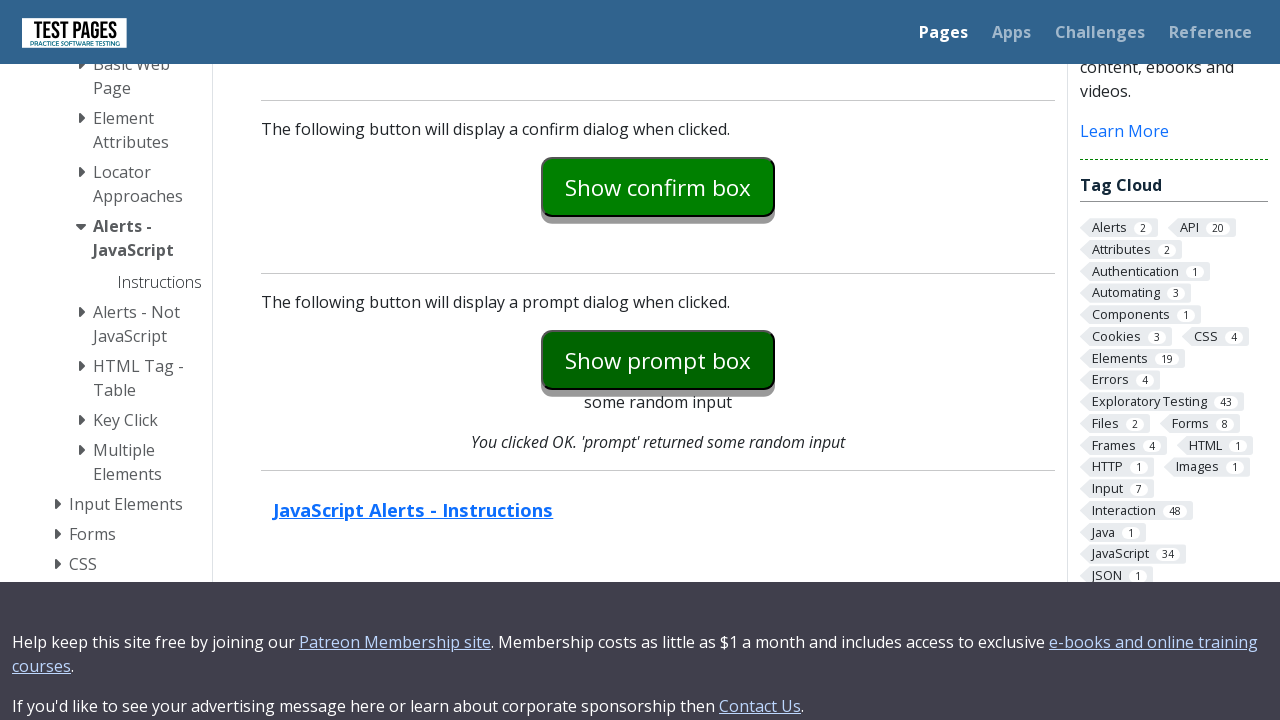

Verified prompt result text appears showing entered value 'some random input'
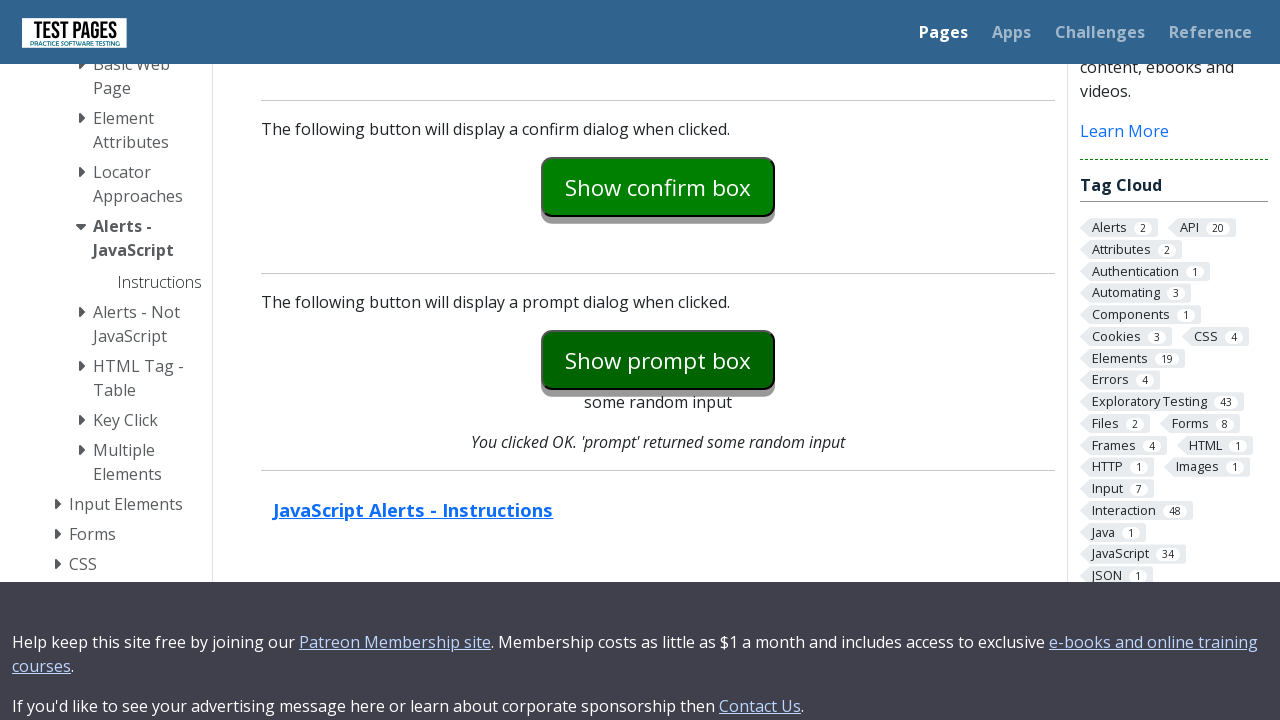

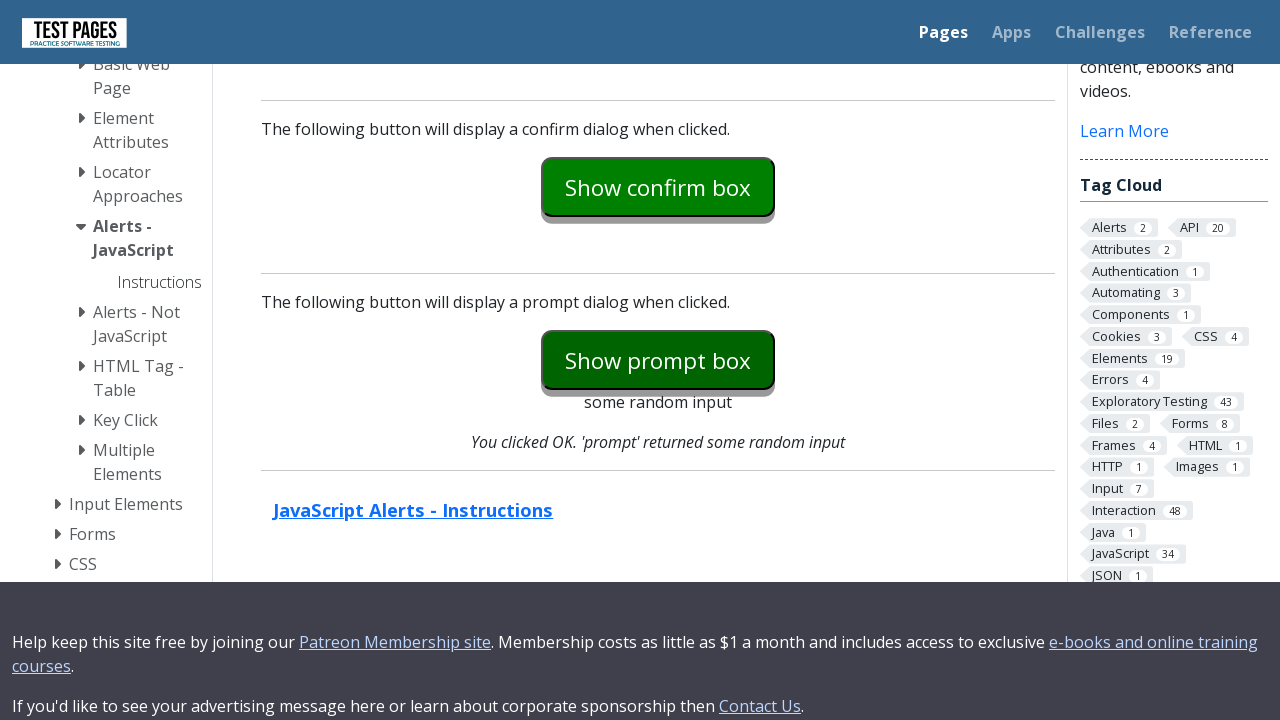